Tests the registration form on a demo login page by clicking the register button, filling in valid username and password credentials, and verifying the success message is displayed.

Starting URL: https://anatoly-karpovich.github.io/demo-login-form/

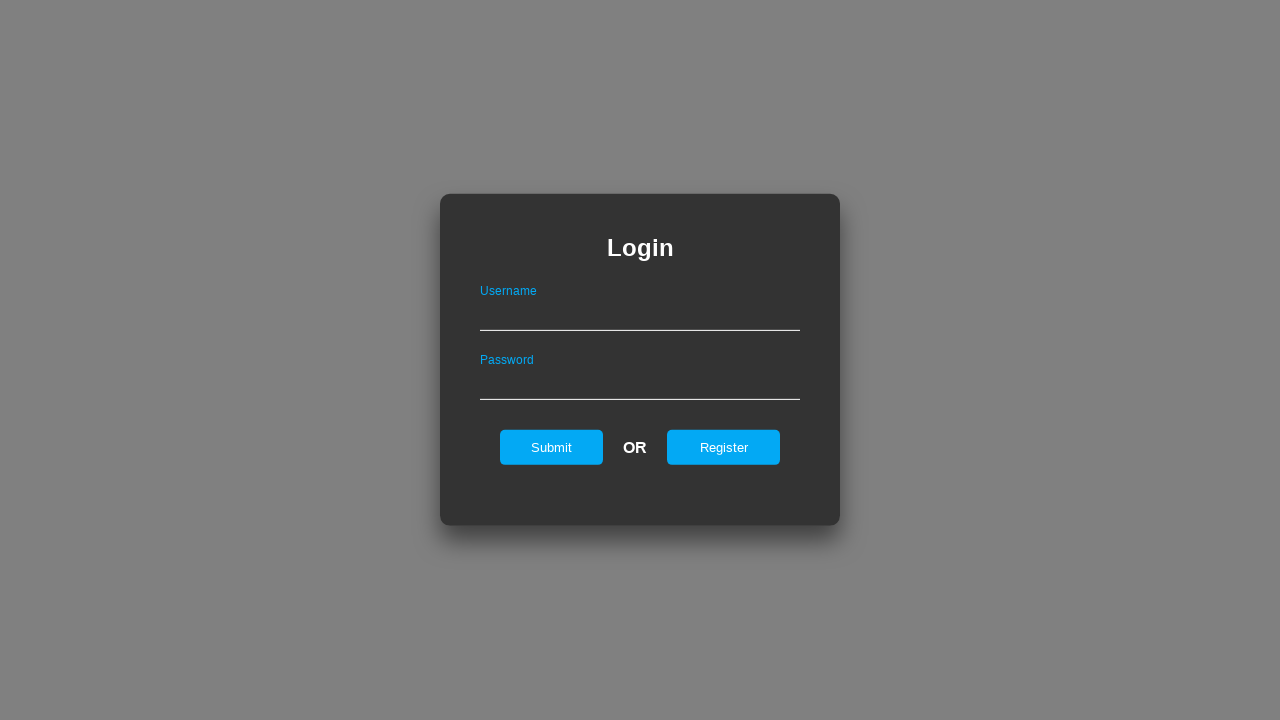

Clicked register button on login page at (724, 447) on #registerOnLogin
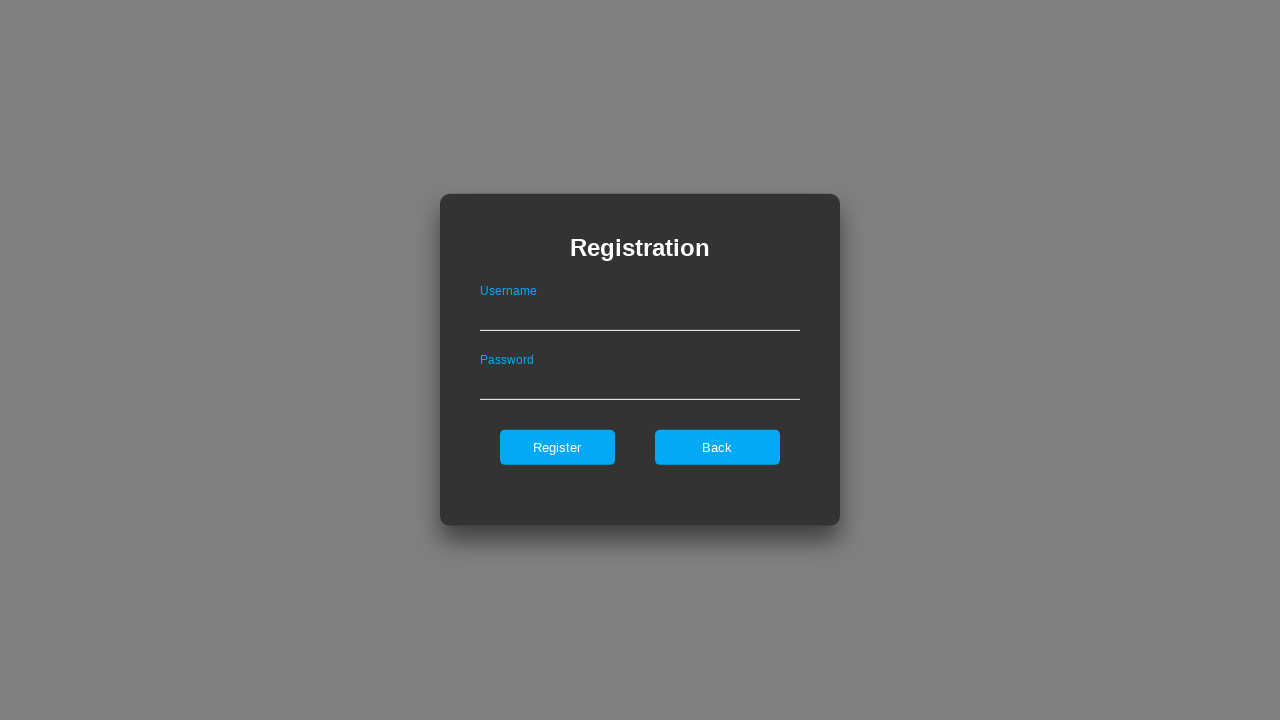

Registration form became visible
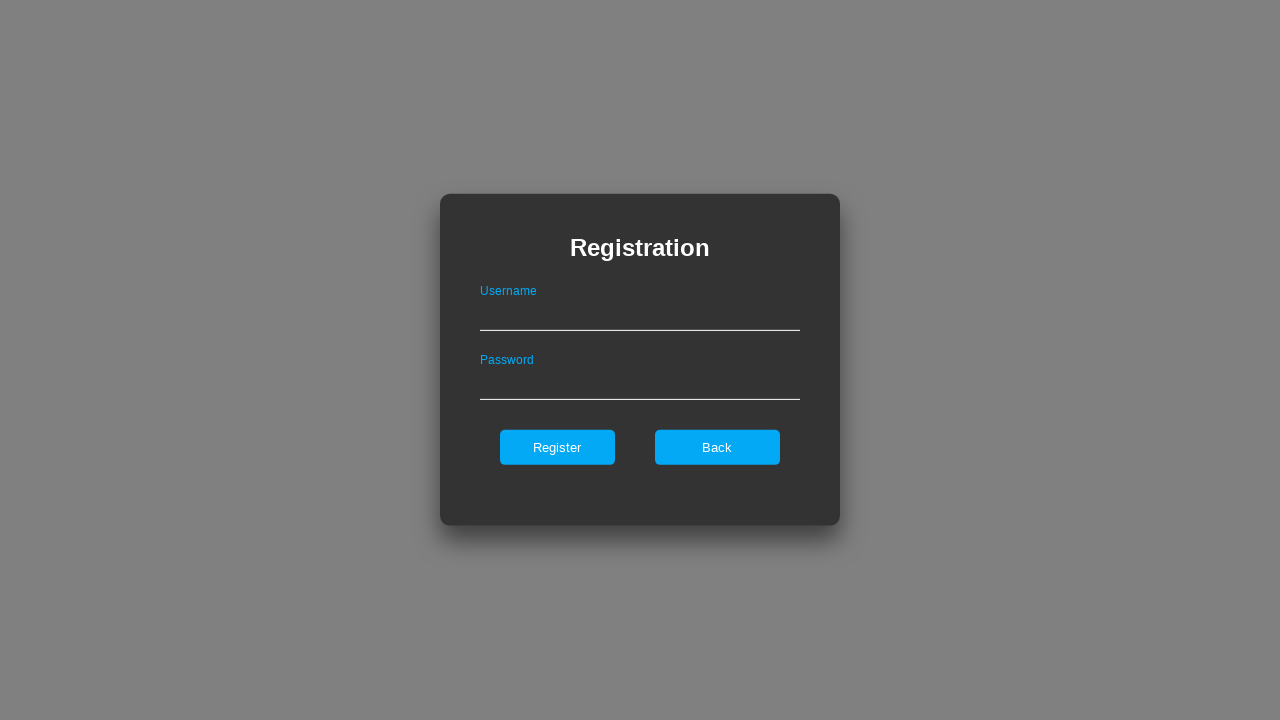

Filled username field with 'TestUser42' on #userNameOnRegister
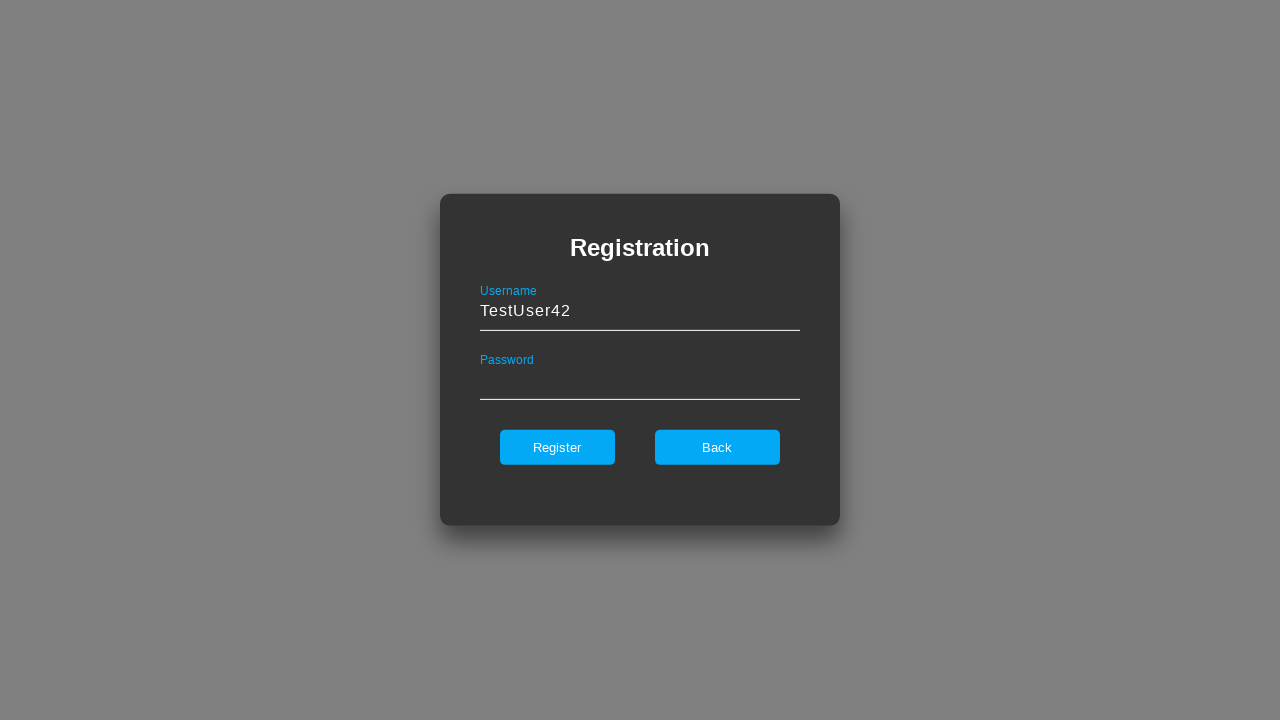

Filled password field with 'SecurePass1' on #passwordOnRegister
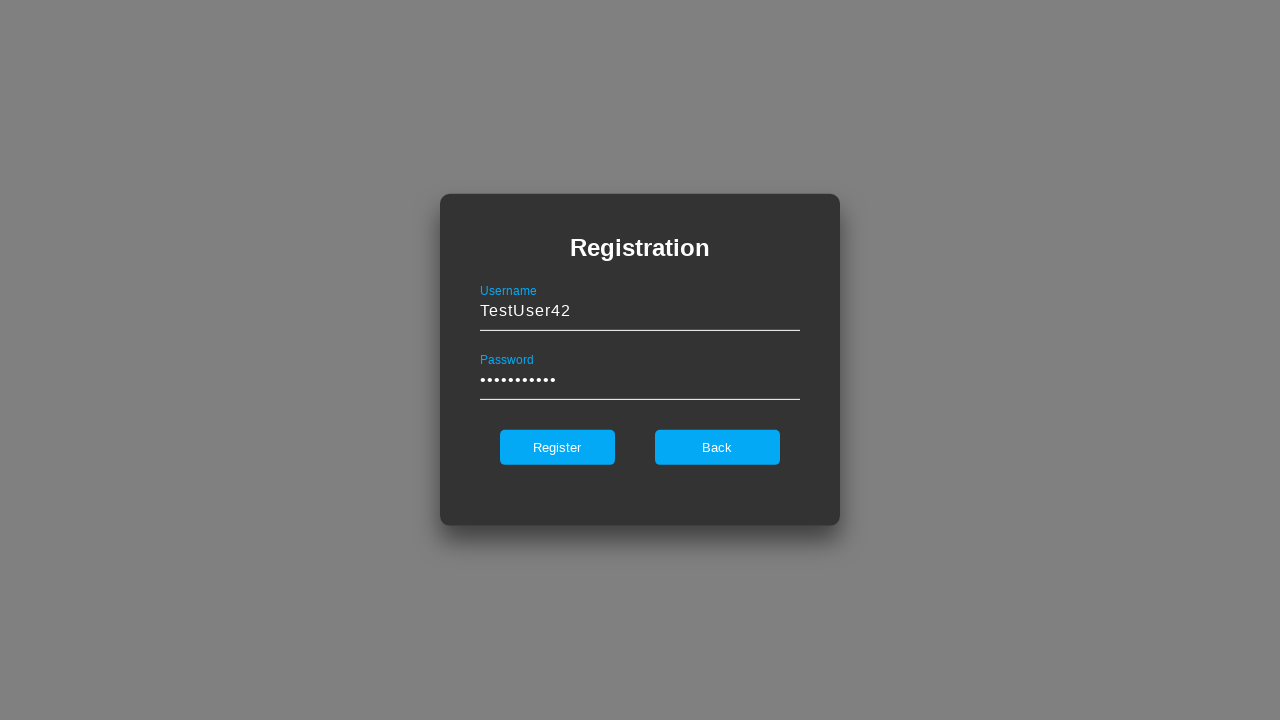

Clicked register button to submit registration form at (557, 447) on #register
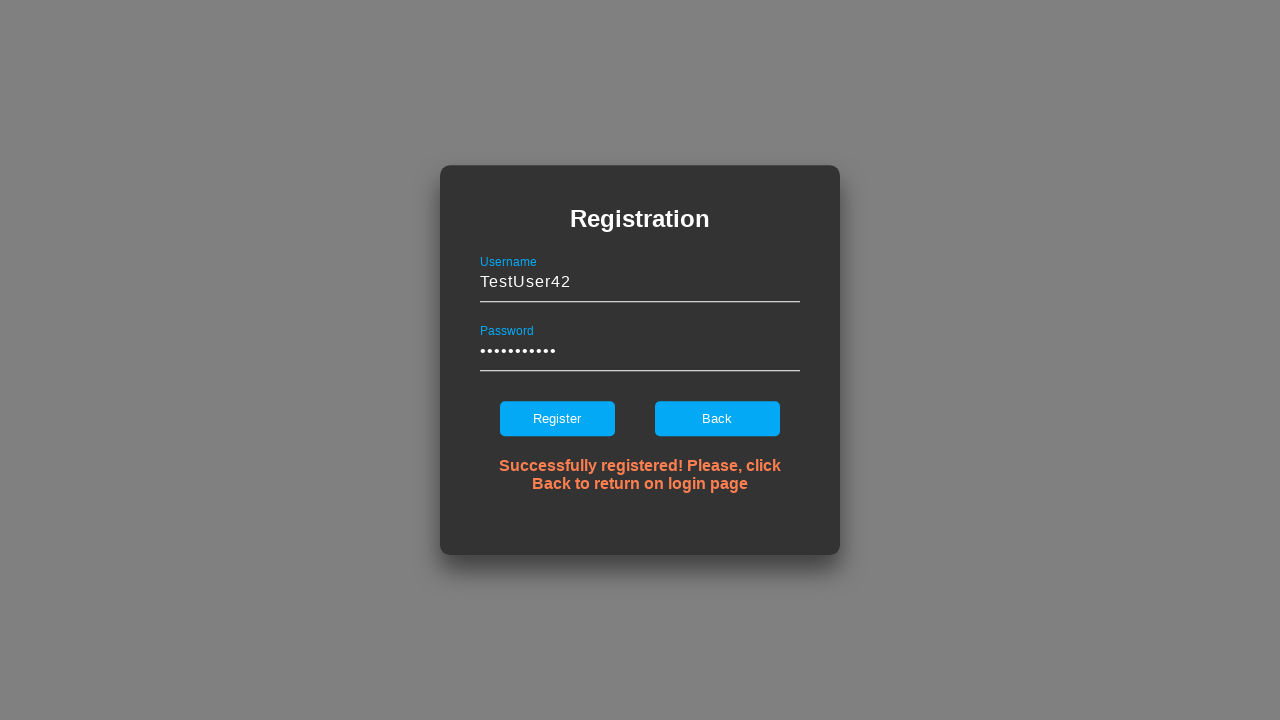

Success message appeared on registration page
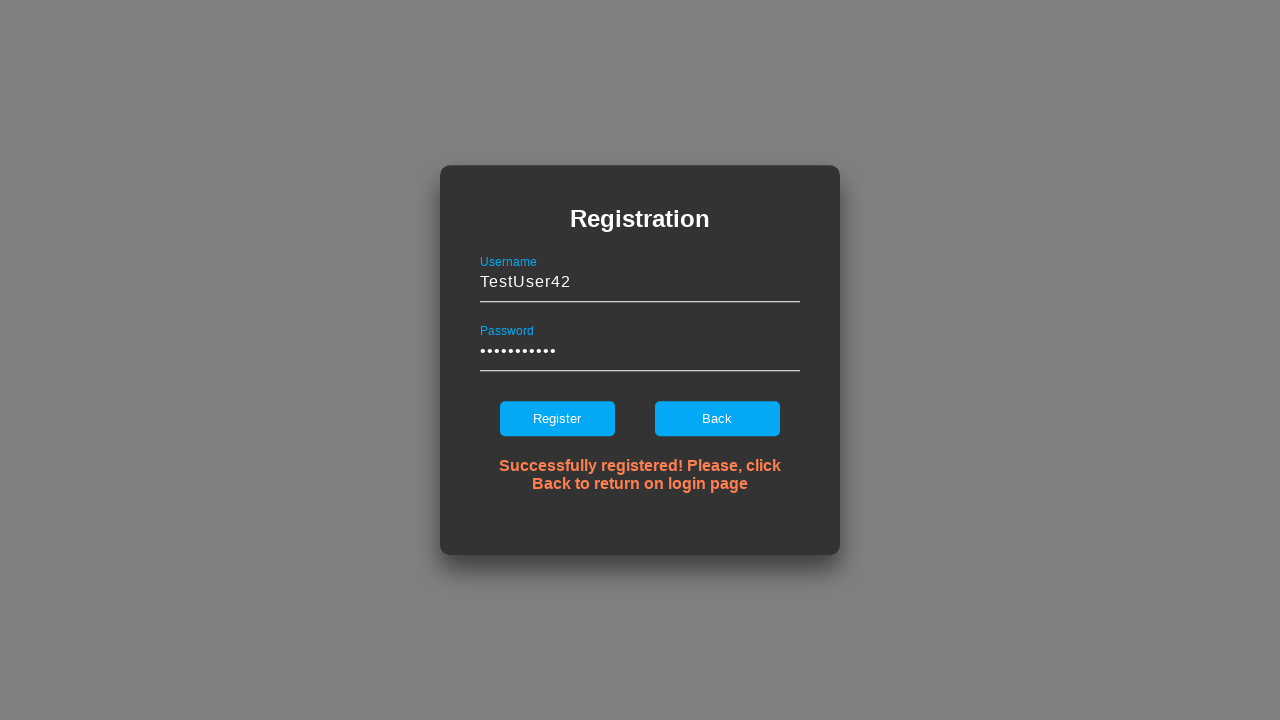

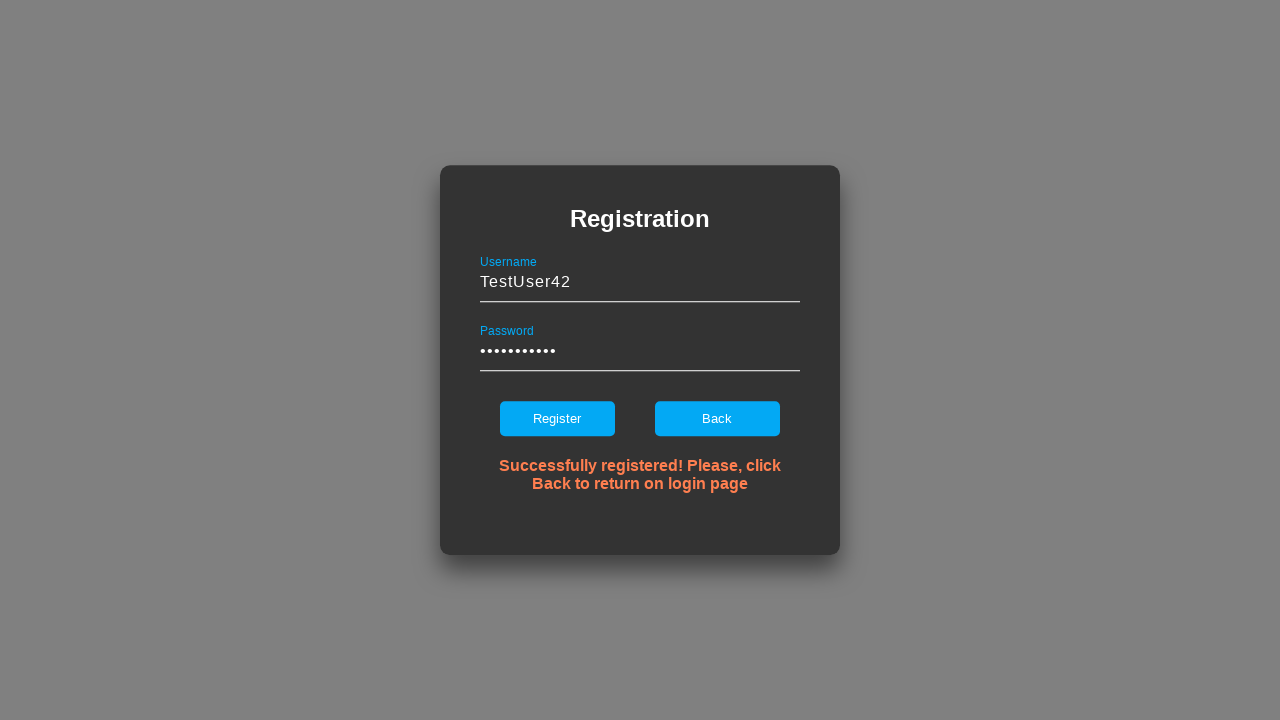